Tests registration form validation with invalid email format by filling form fields with malformed email addresses and verifying error messages

Starting URL: https://alada.vn/tai-khoan/dang-ky.html

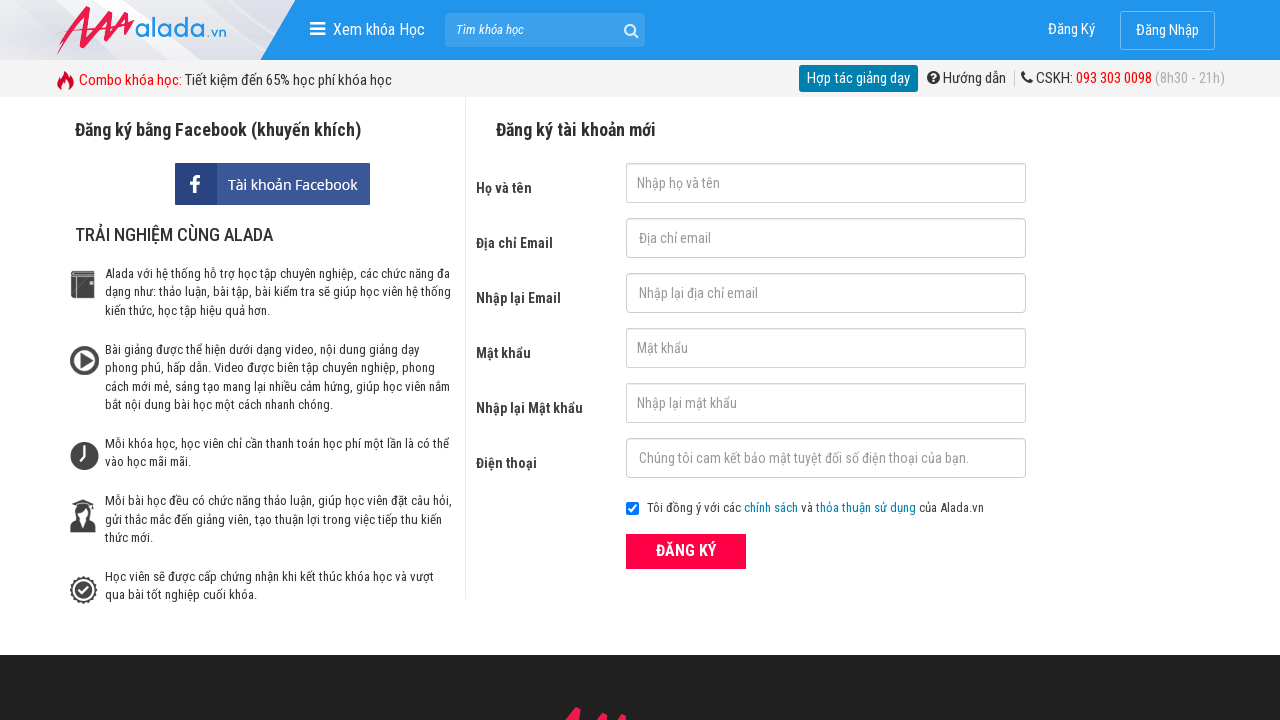

Filled first name field with 'Loan Hoang' on #txtFirstname
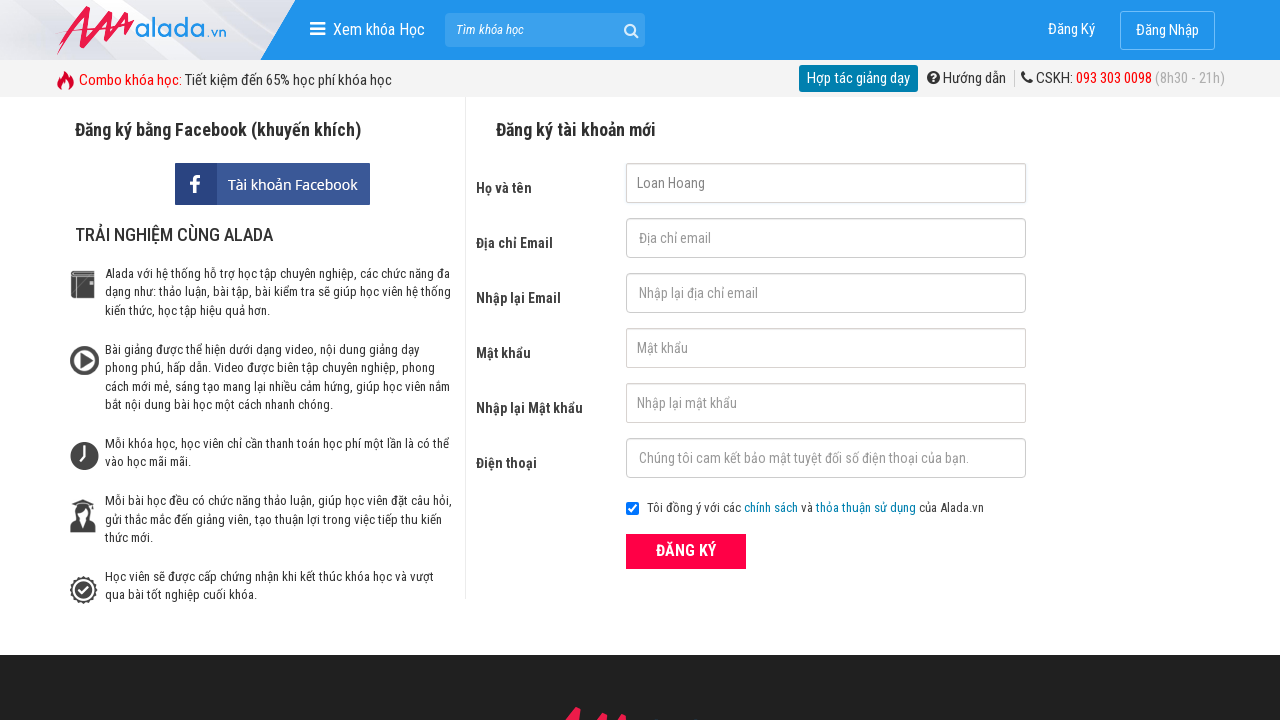

Filled email field with invalid format '123@' on #txtEmail
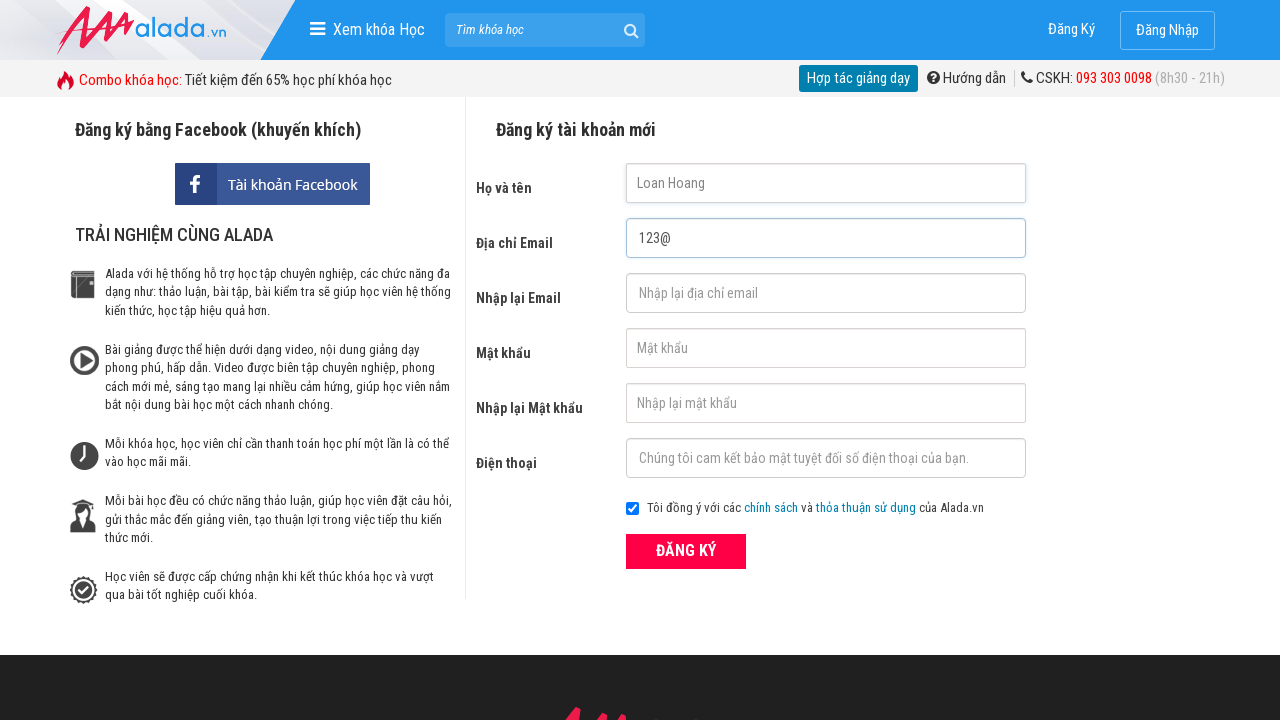

Filled confirm email field with invalid format '123@' on #txtCEmail
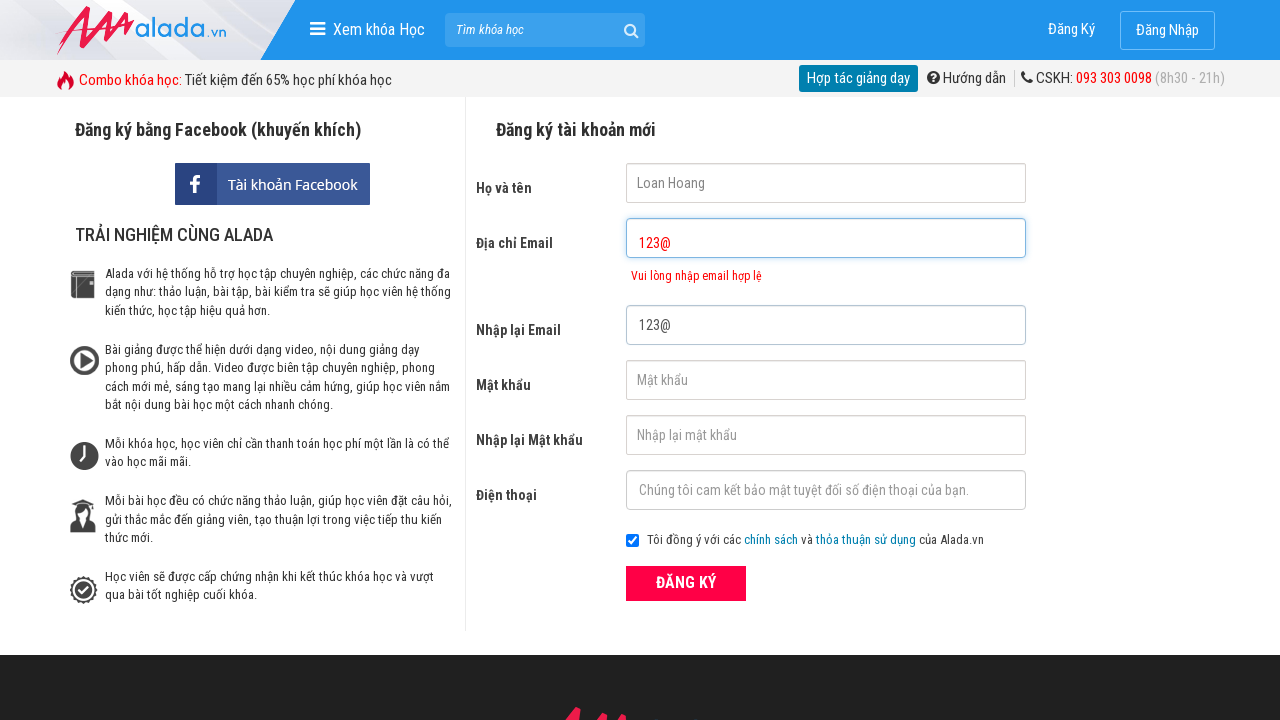

Filled password field with '123456789' on #txtPassword
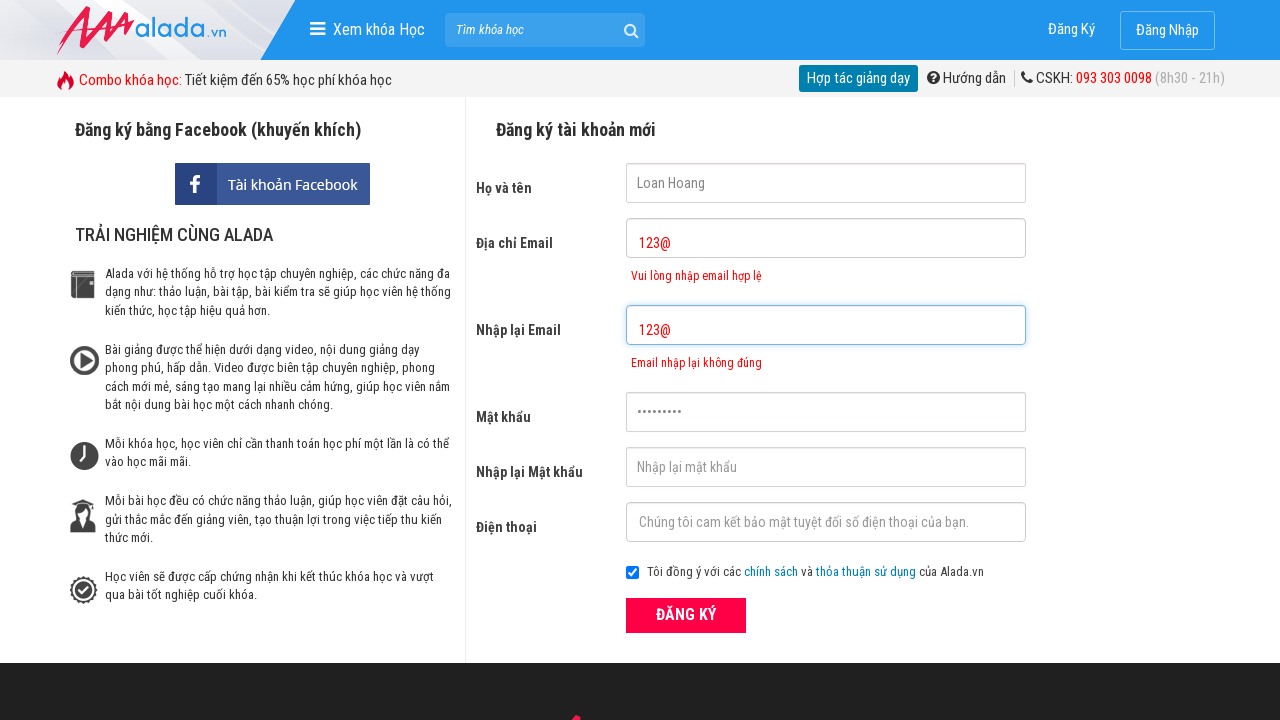

Filled confirm password field with '123456789' on #txtCPassword
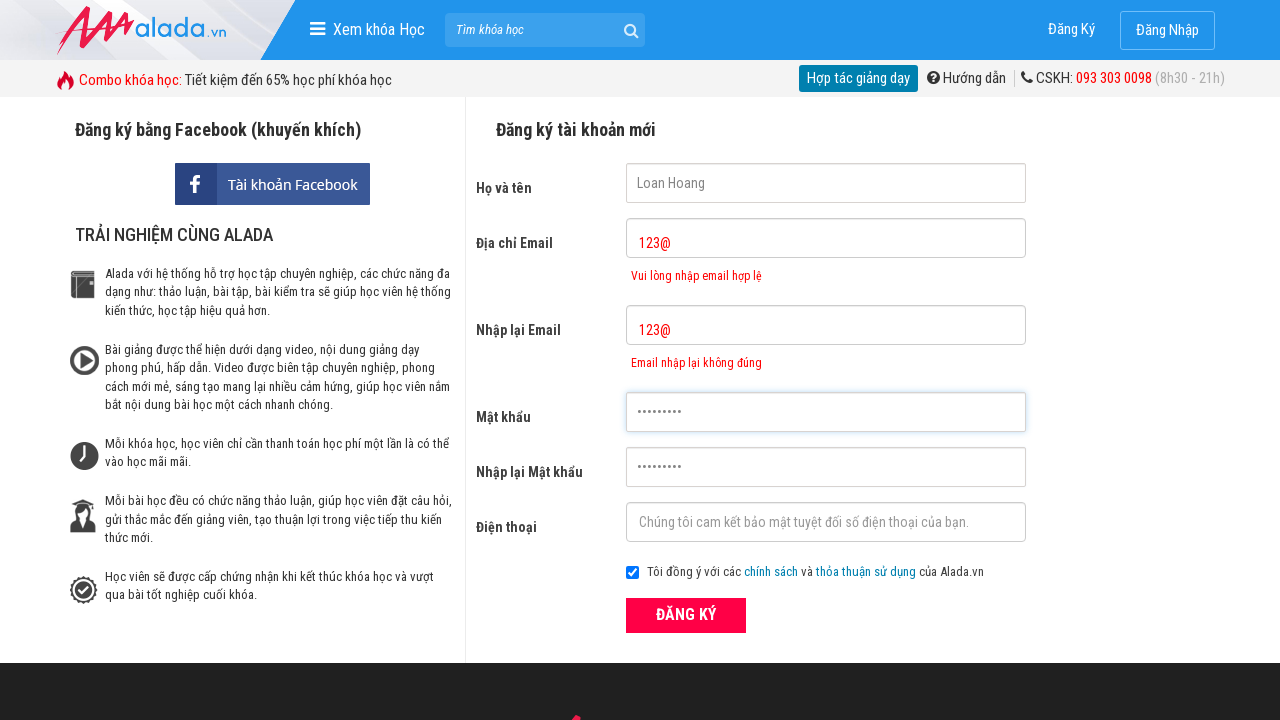

Filled phone field with '0123456789' on #txtPhone
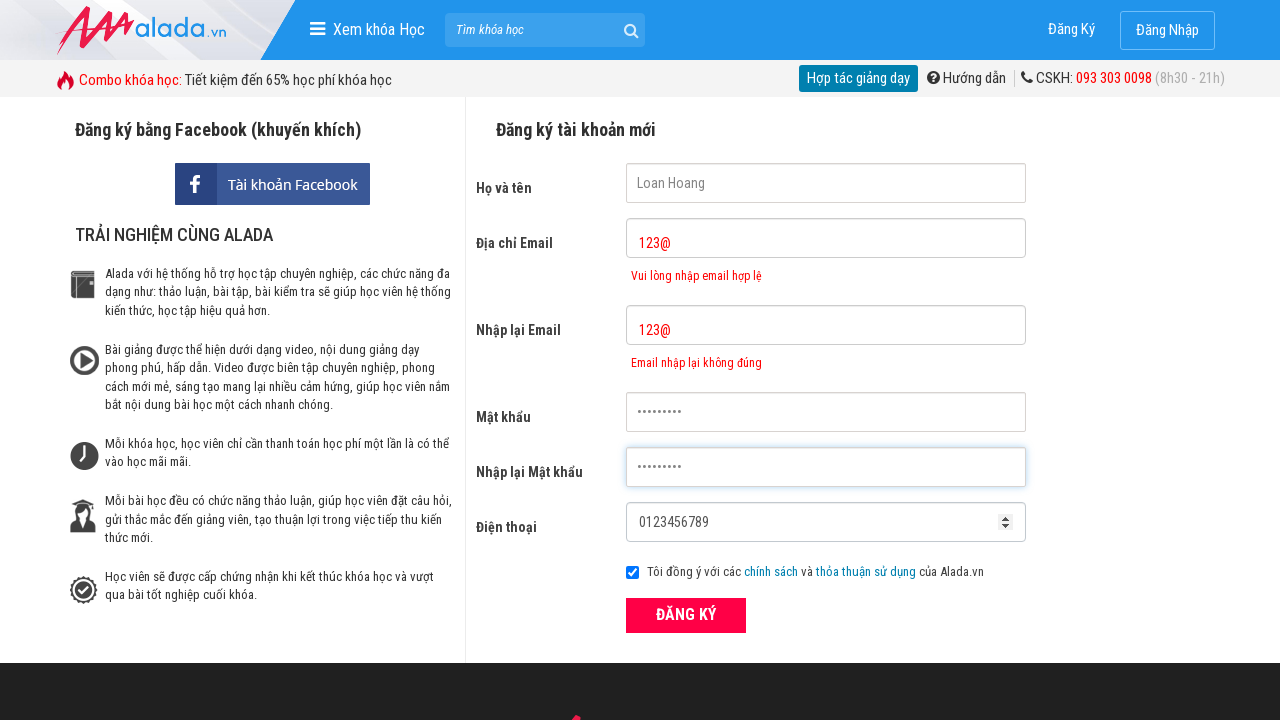

Clicked register button at (686, 615) on xpath=//form[@id='frmLogin']//button[text()='ĐĂNG KÝ']
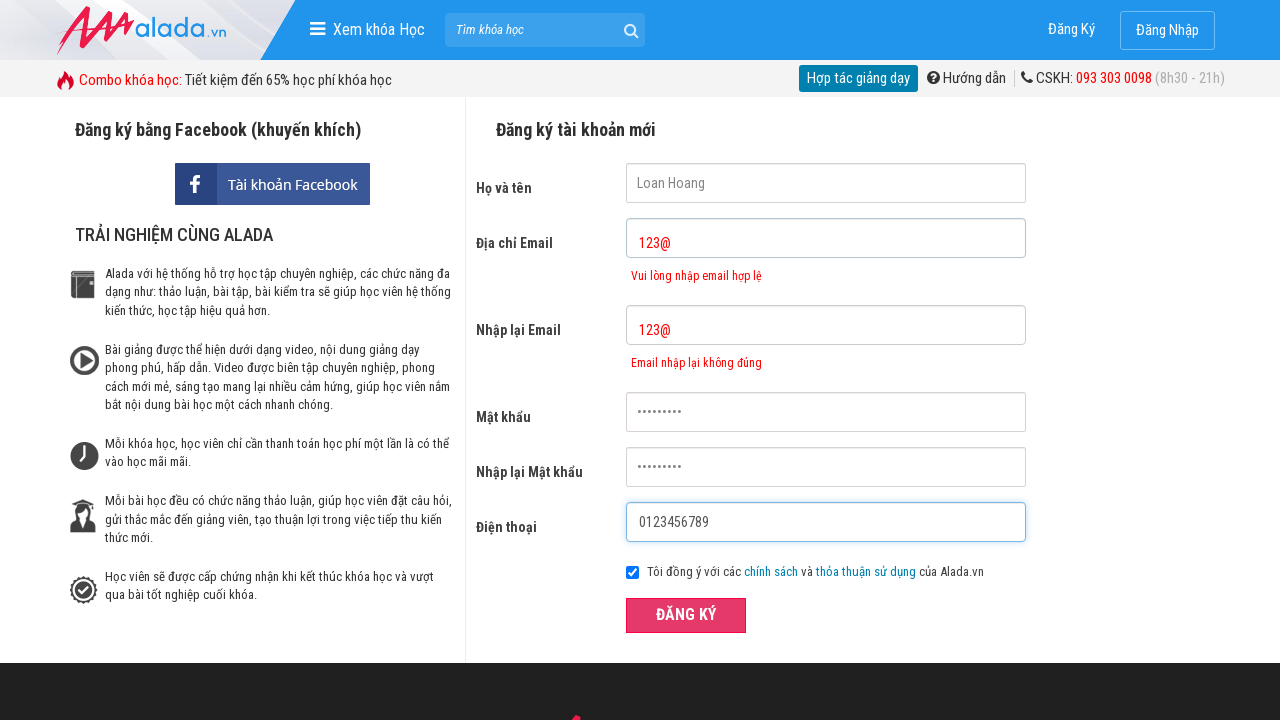

Email error message appeared on page
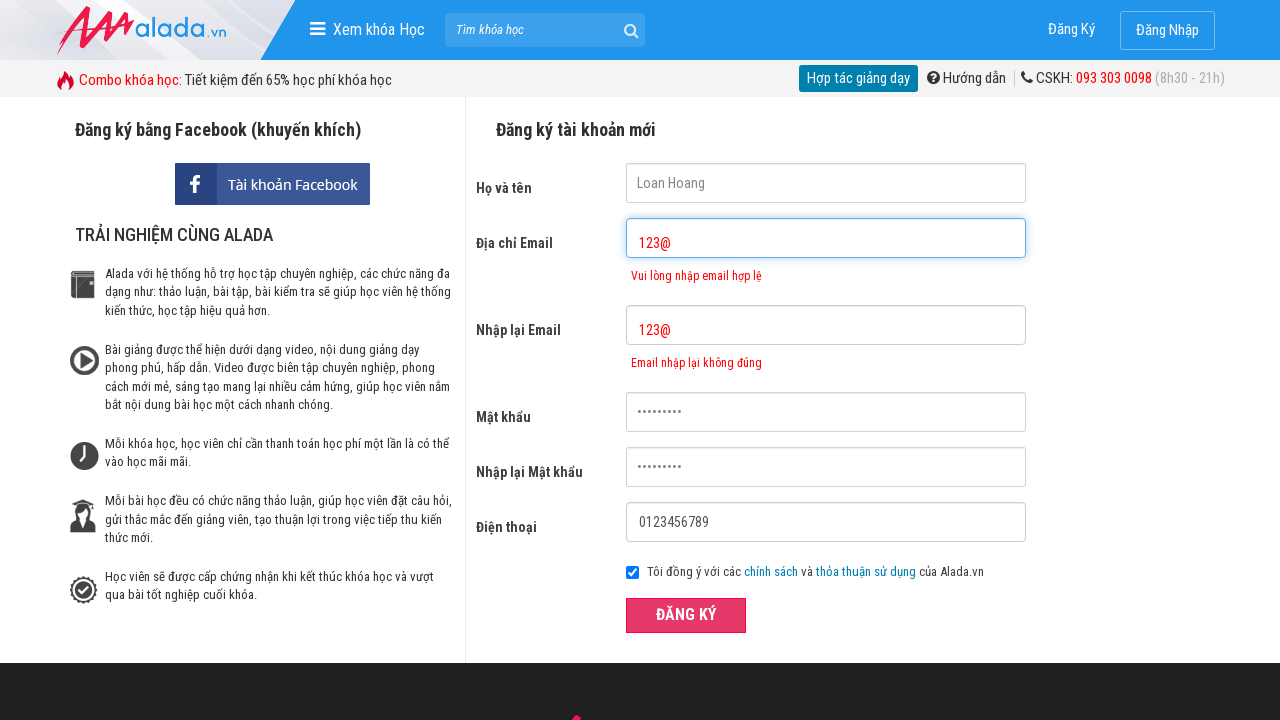

Confirm email error message appeared on page
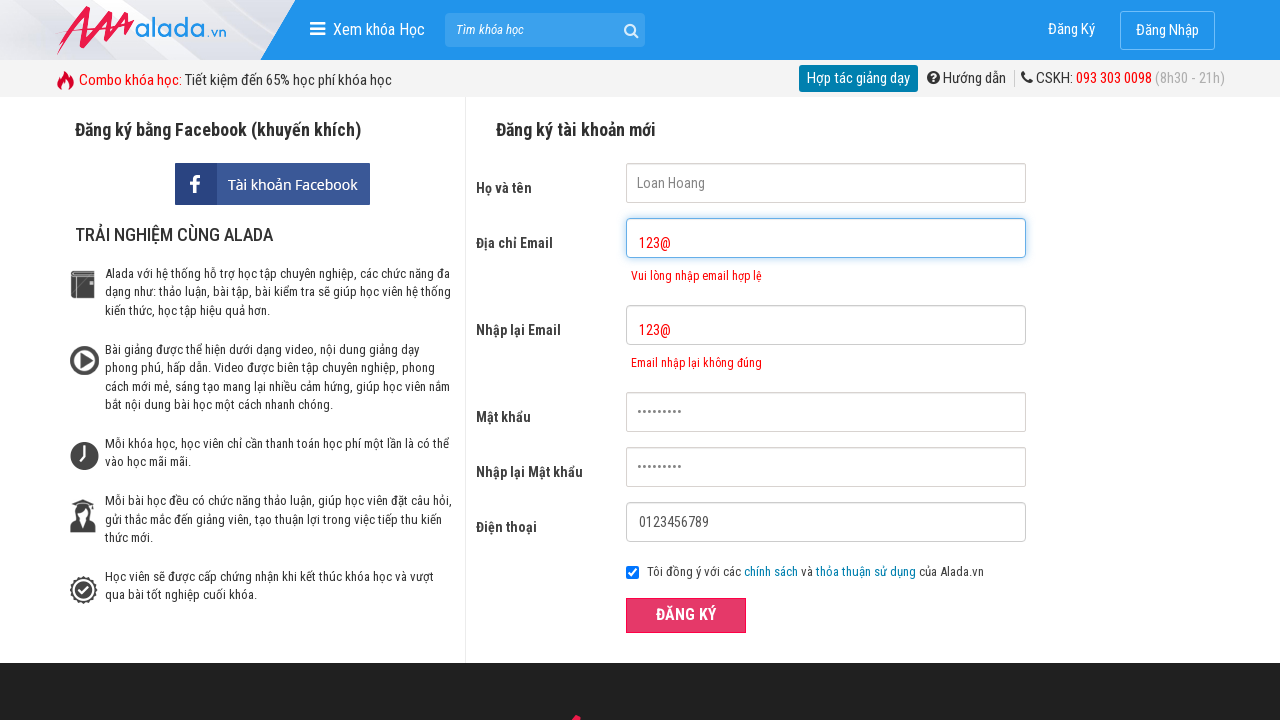

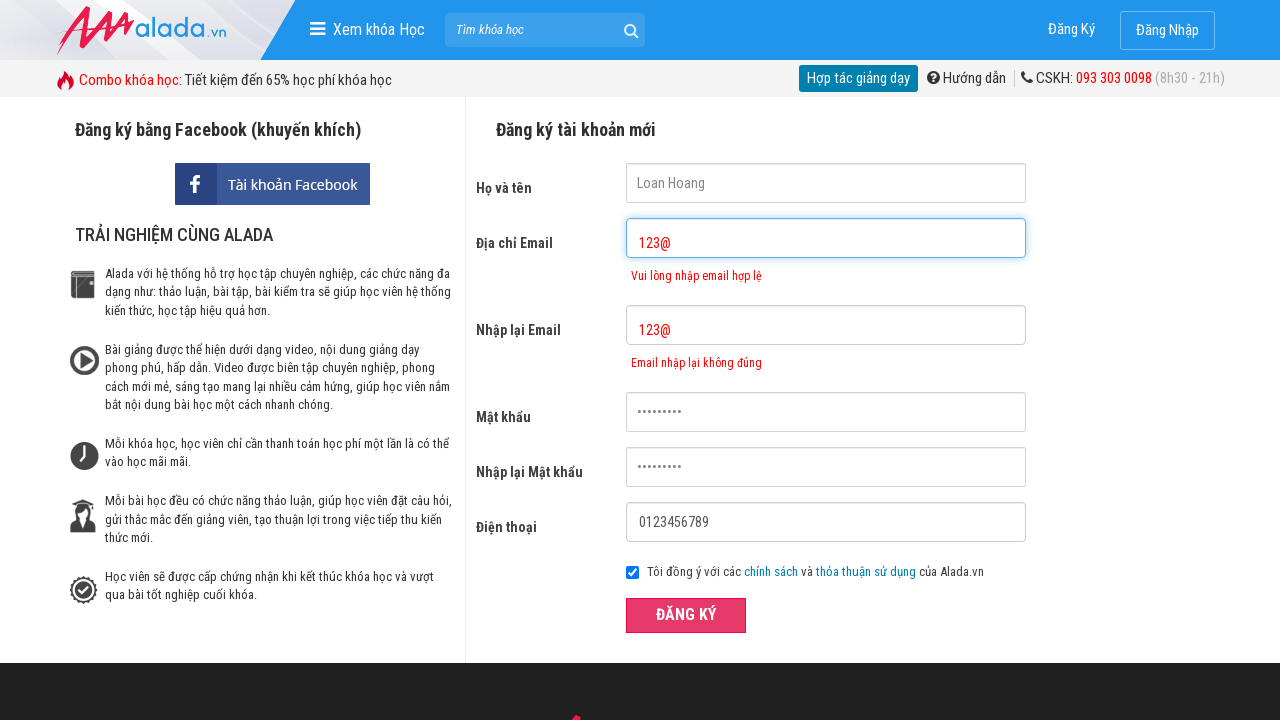